Tests checkbox selection functionality and verifies passenger information display on a travel booking form

Starting URL: https://rahulshettyacademy.com/dropdownsPractise/

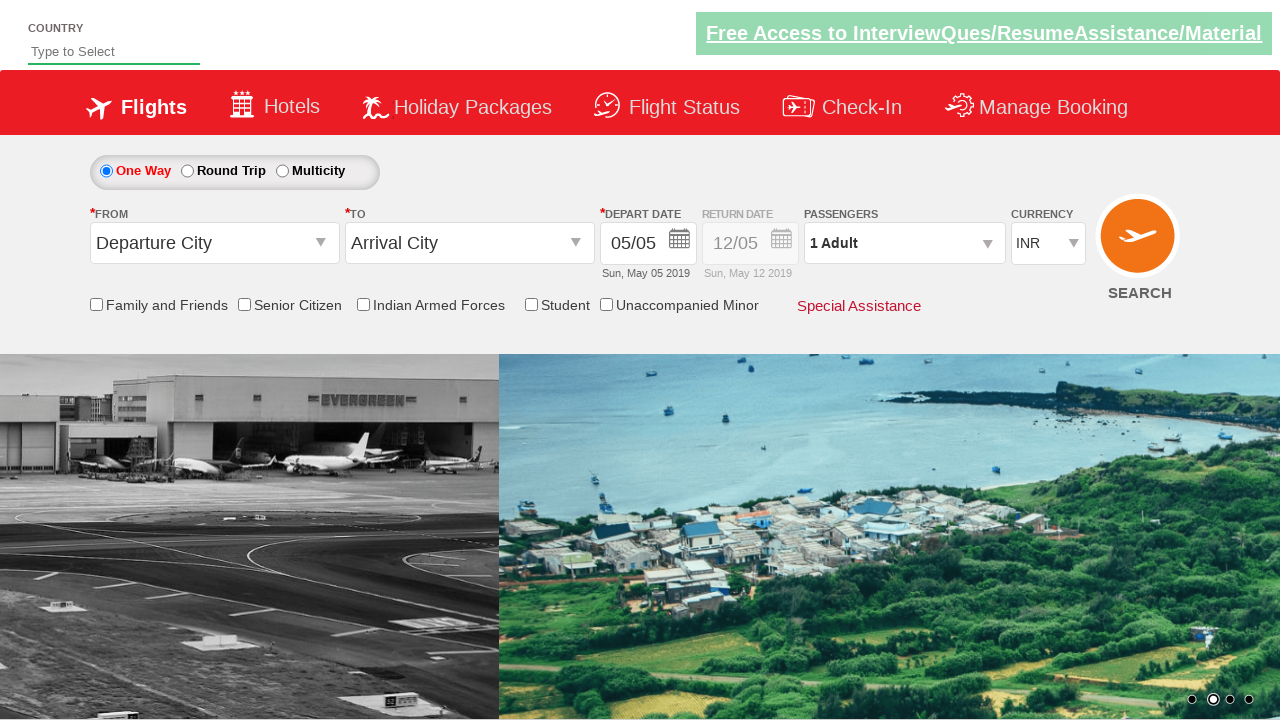

Verified friends and family checkbox is initially unchecked
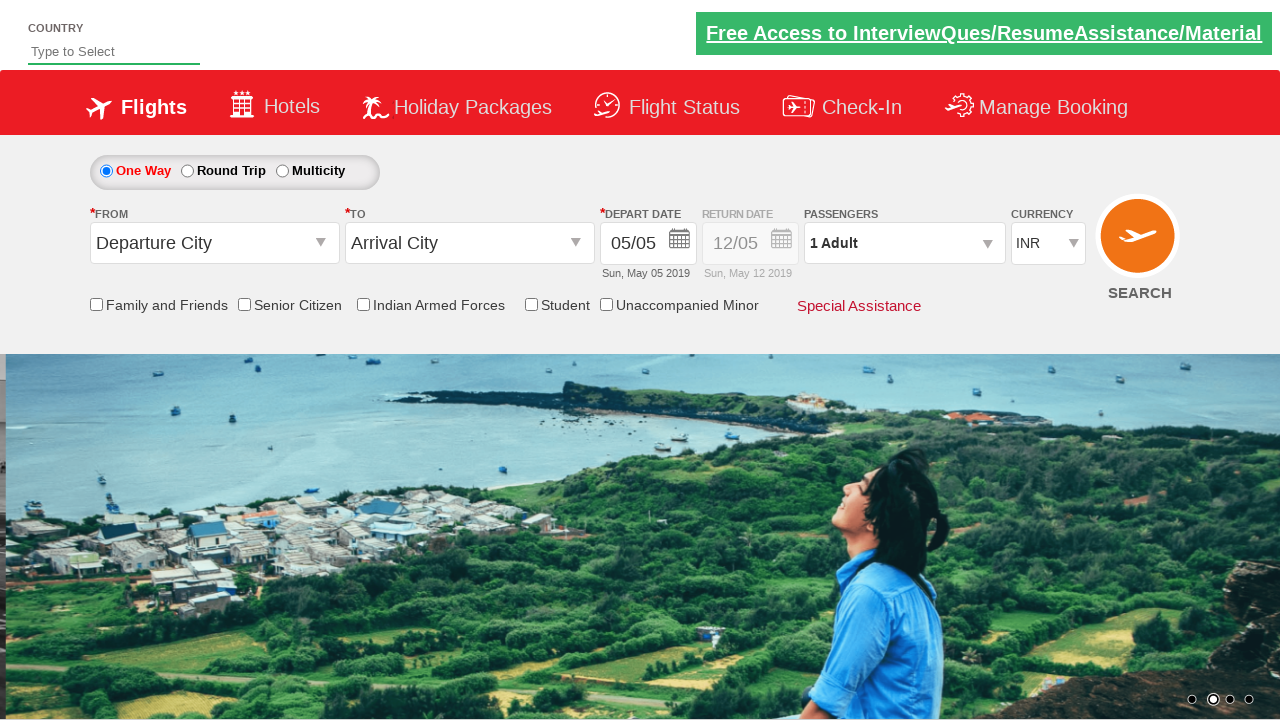

Clicked friends and family checkbox at (96, 304) on input[id*='chk_friendsandfamily']
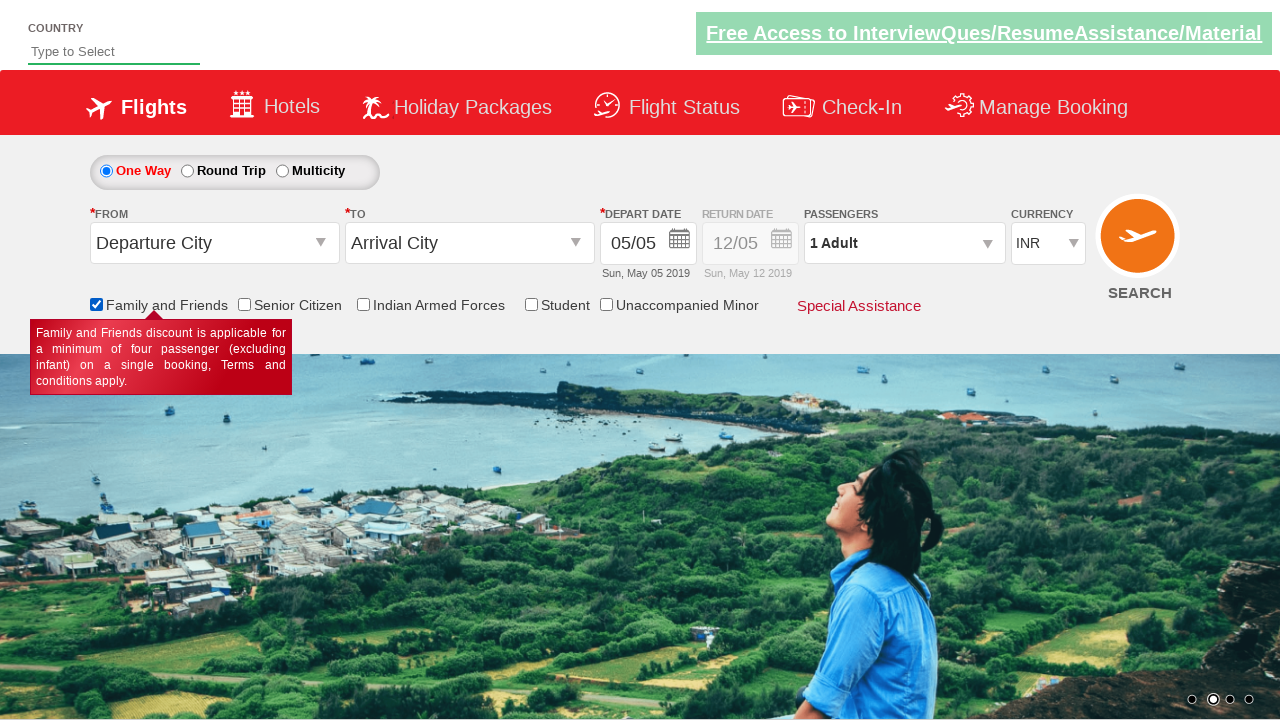

Verified friends and family checkbox is now checked
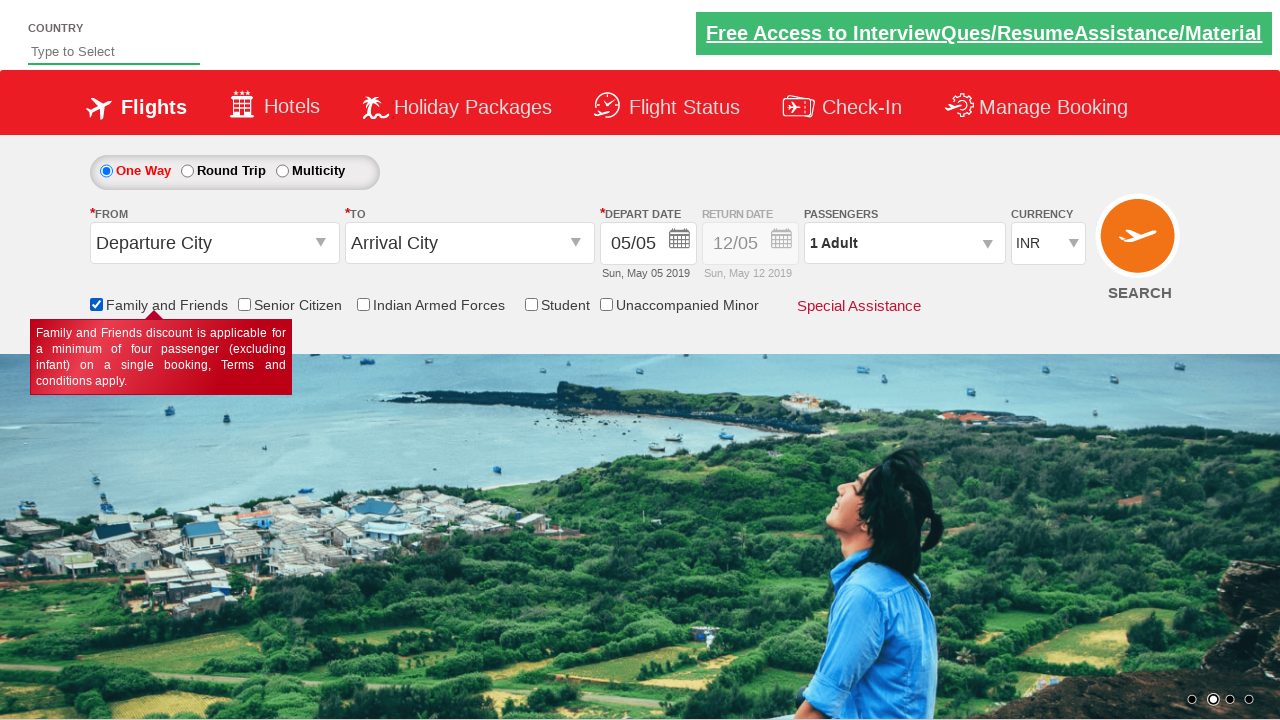

Verified passenger information displays '1 Adult'
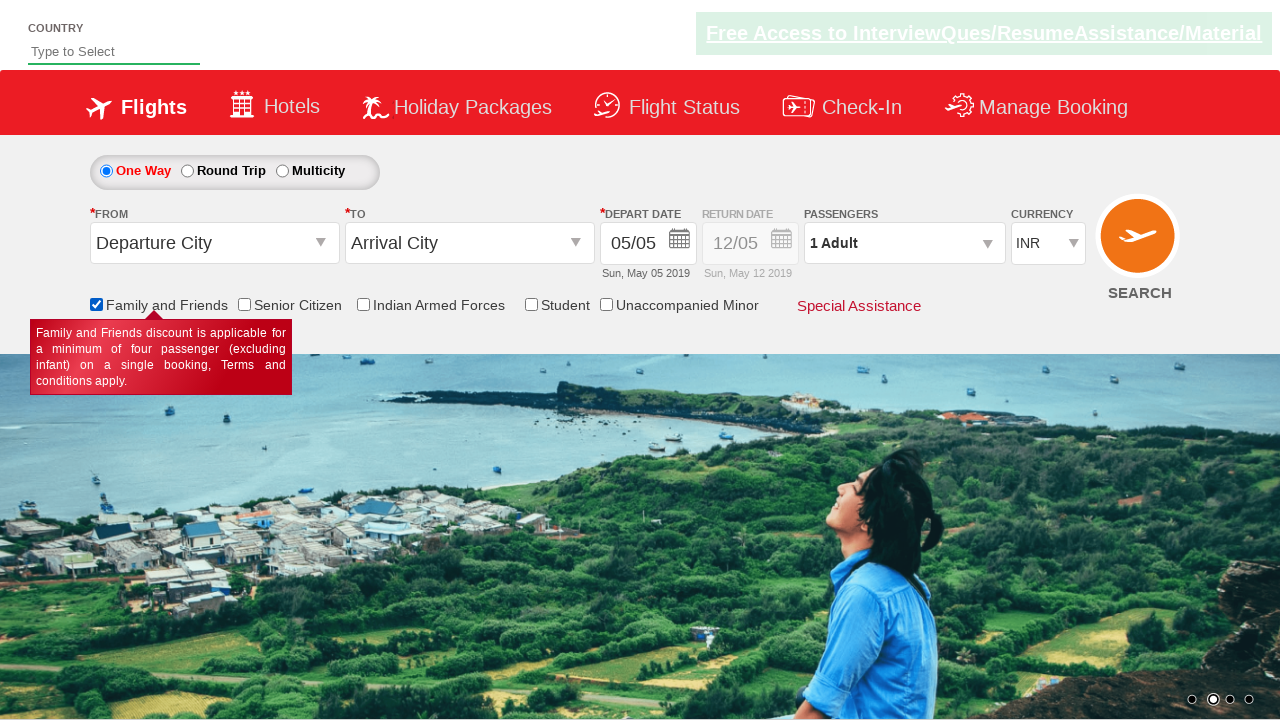

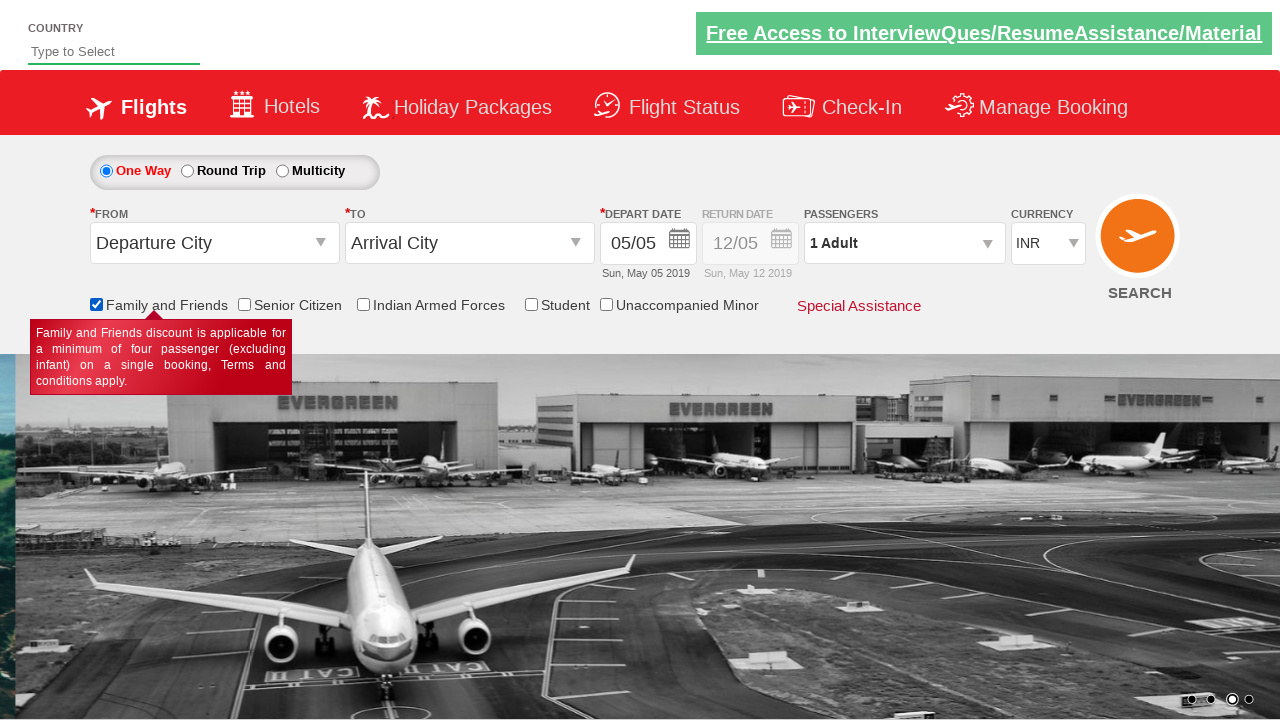